Tests dropdown selection using different methods: by value, by index, and by label

Starting URL: https://testautomationpractice.blogspot.com/

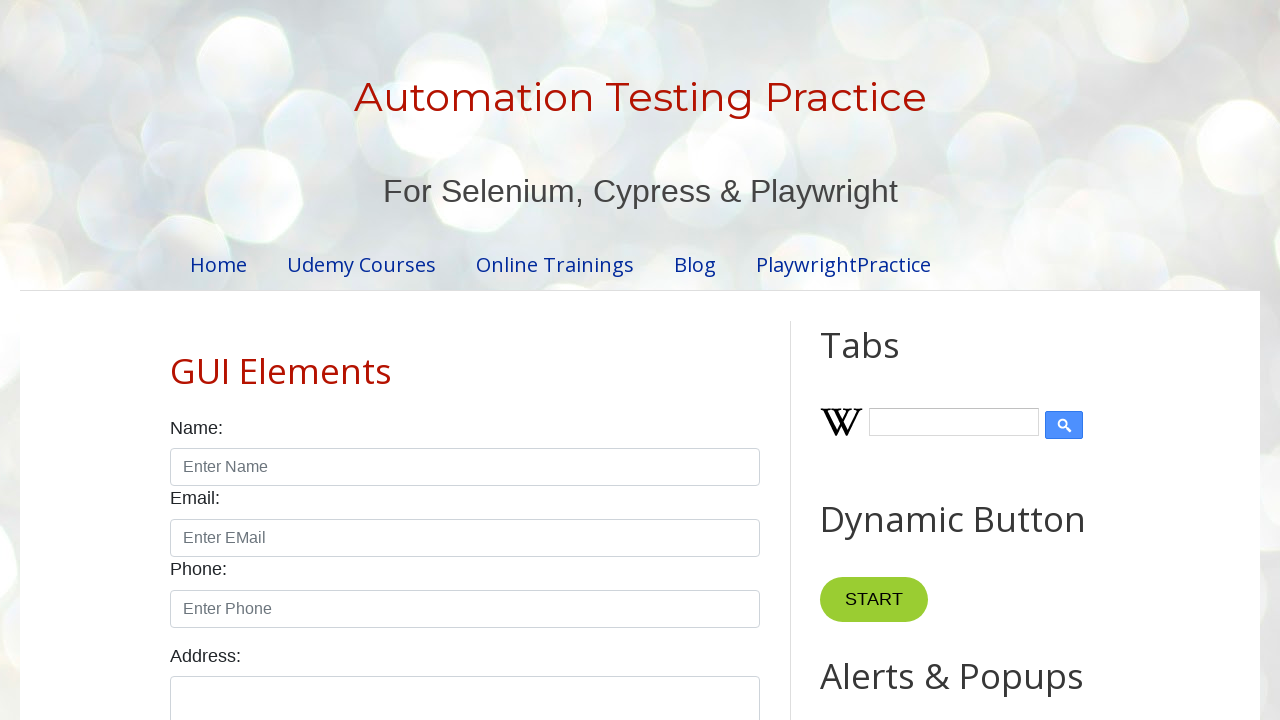

Clicked the country dropdown at (465, 360) on #country
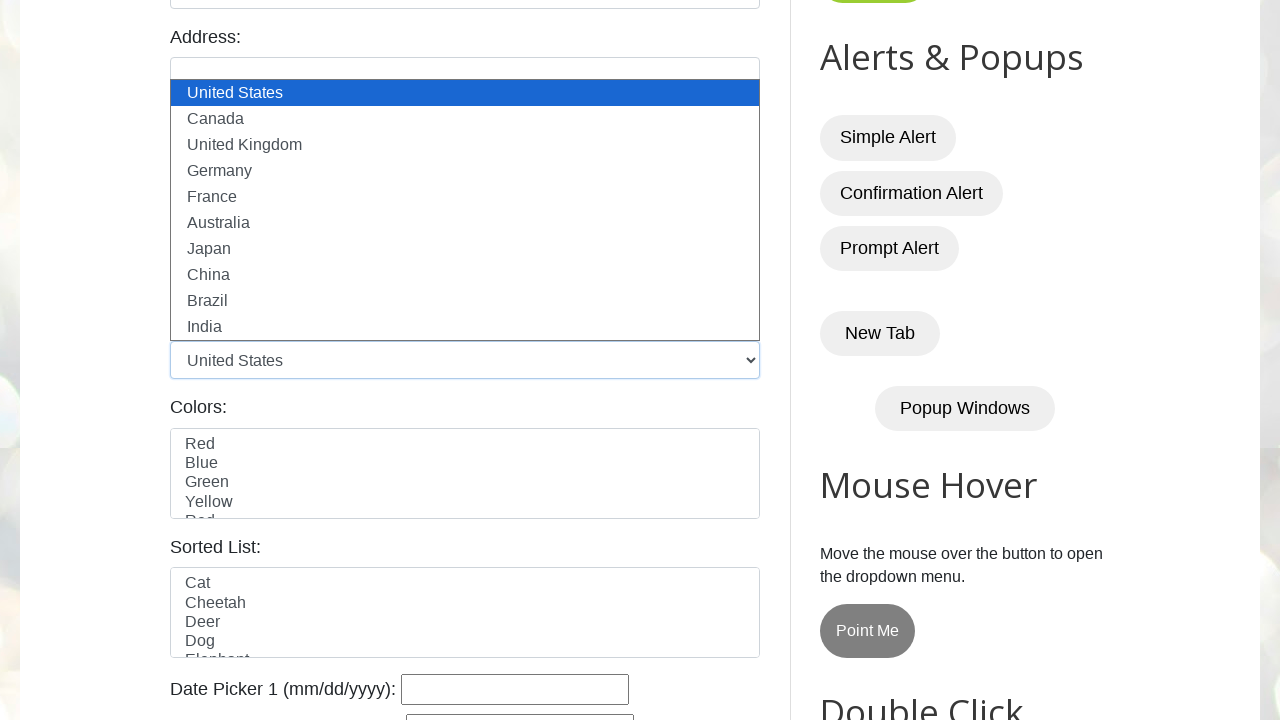

Selected 'Canada' from dropdown by value on #country
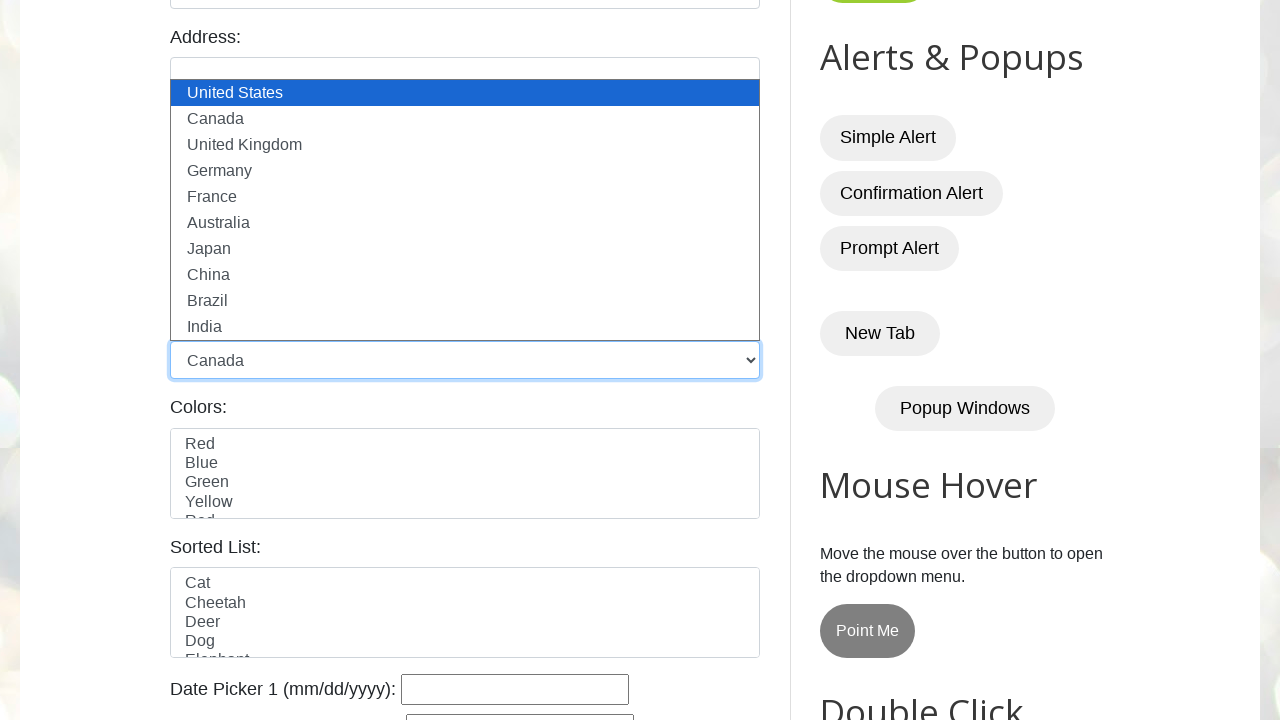

Verified that 'canada' is the selected value
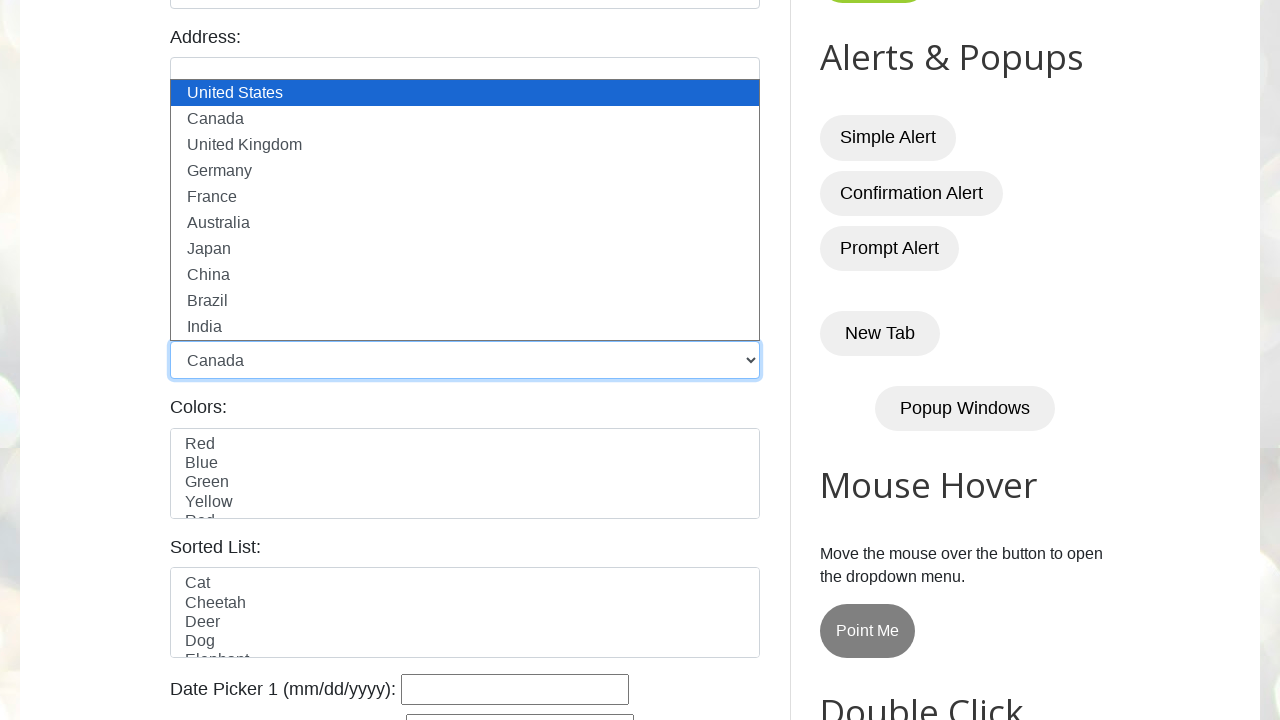

Selected option at index 2 from dropdown on #country
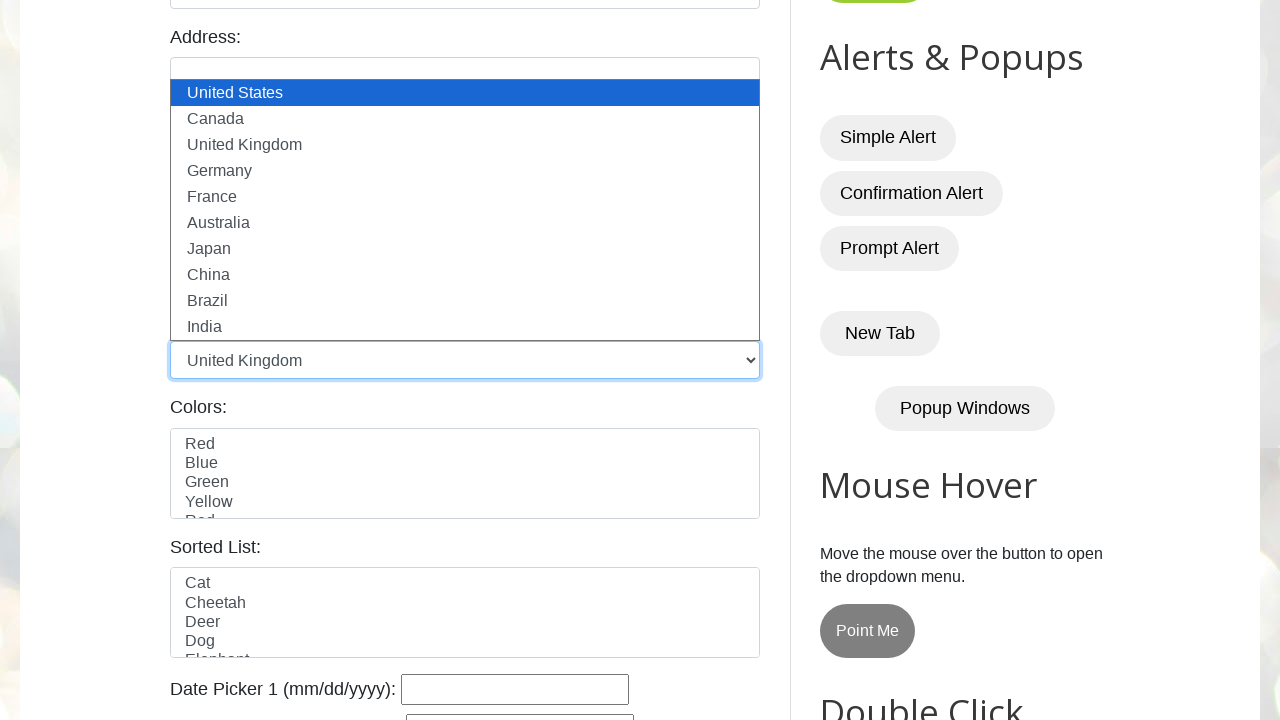

Verified that 'uk' is the selected value
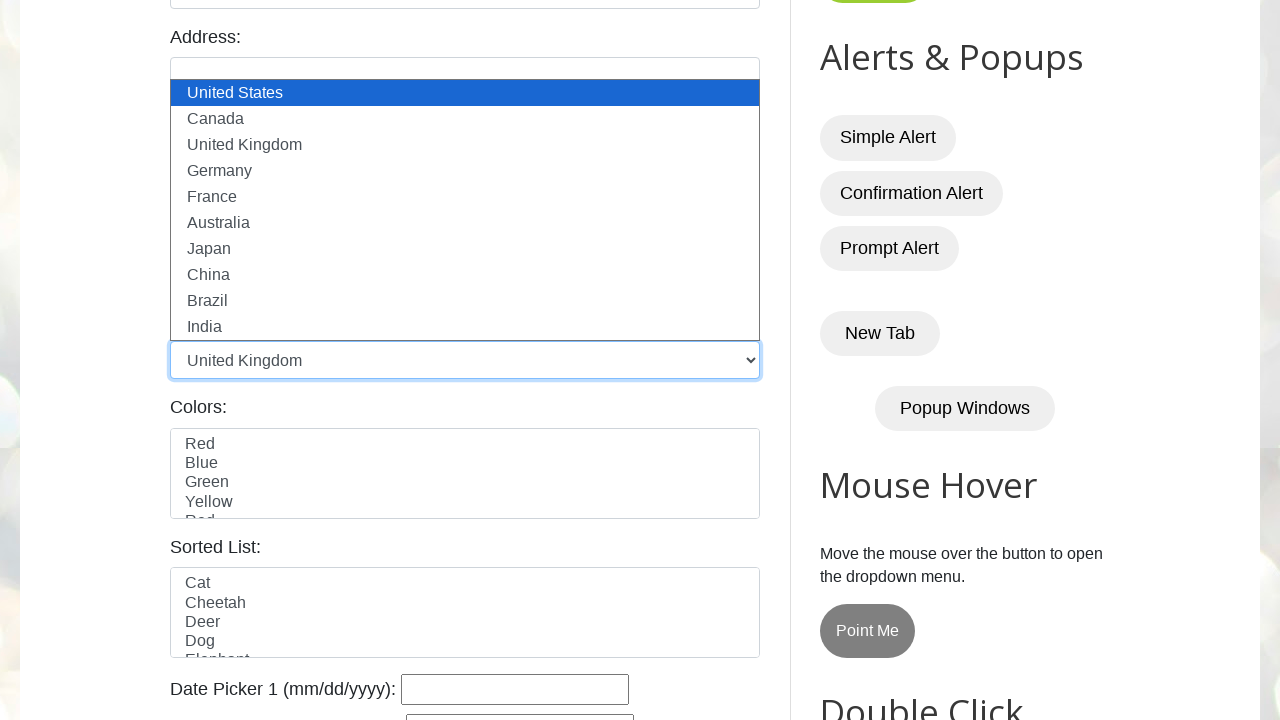

Selected 'Germany' from dropdown by label on #country
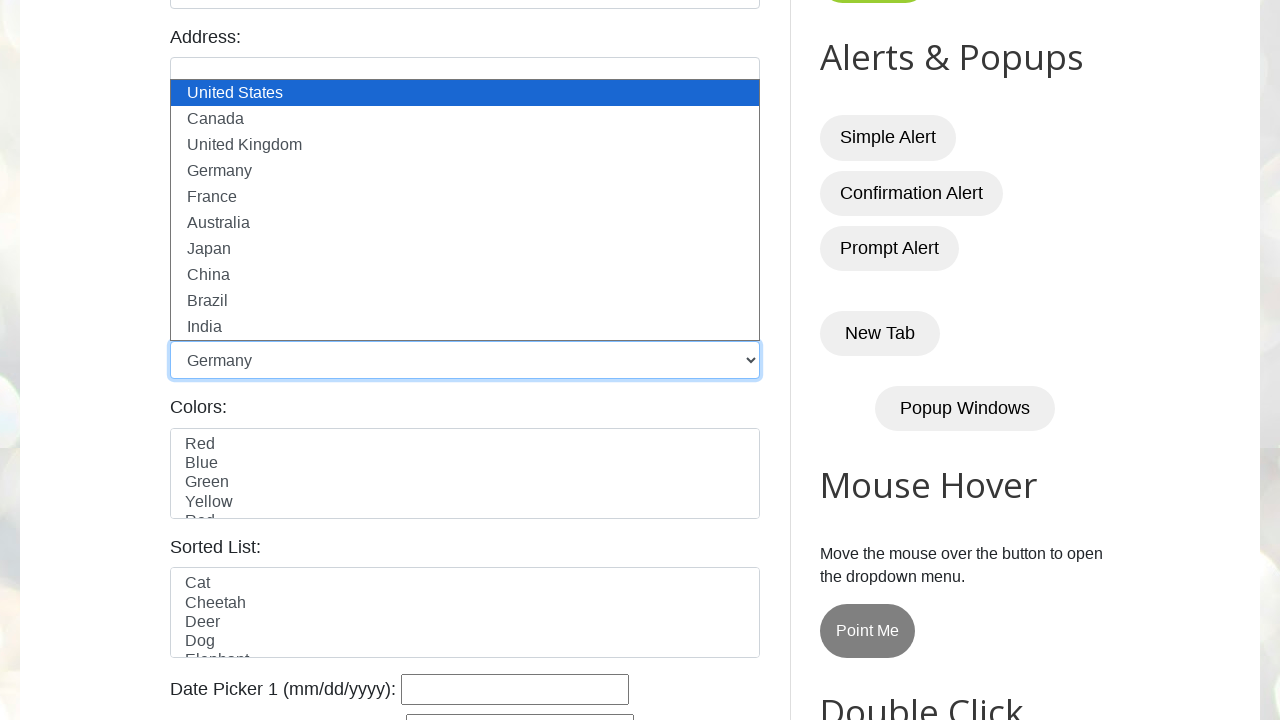

Verified that 'germany' is the selected value
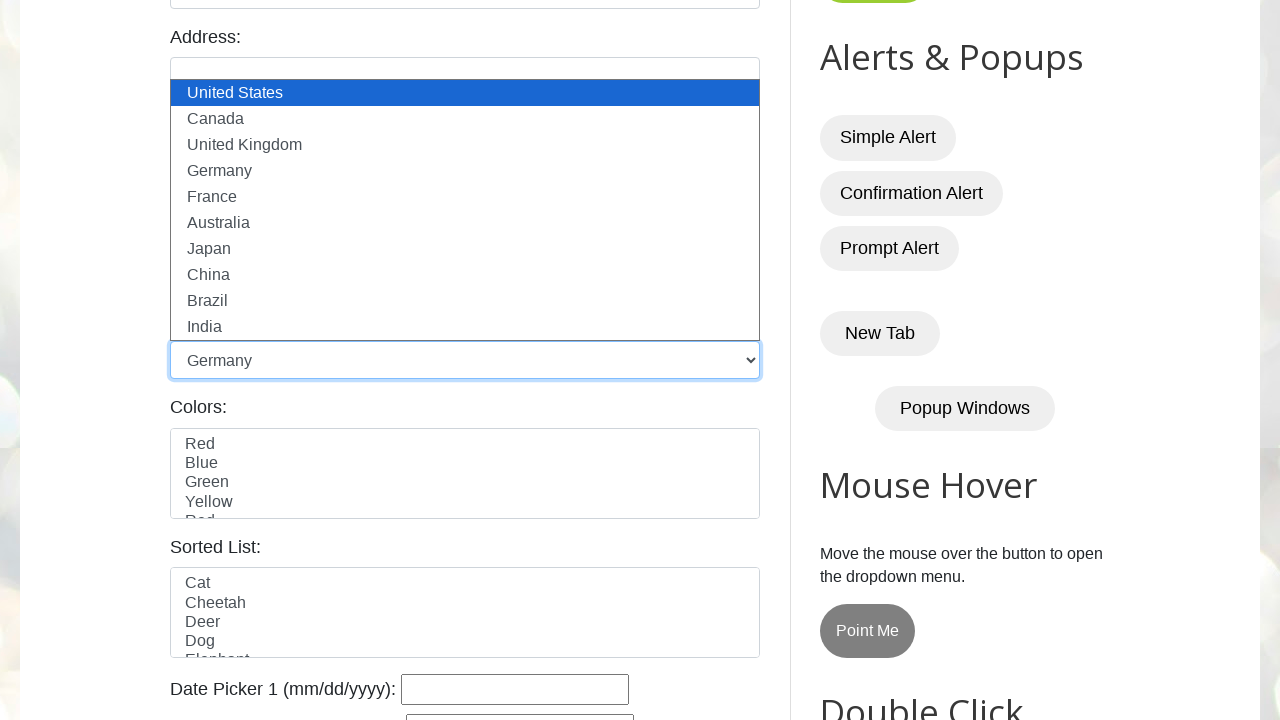

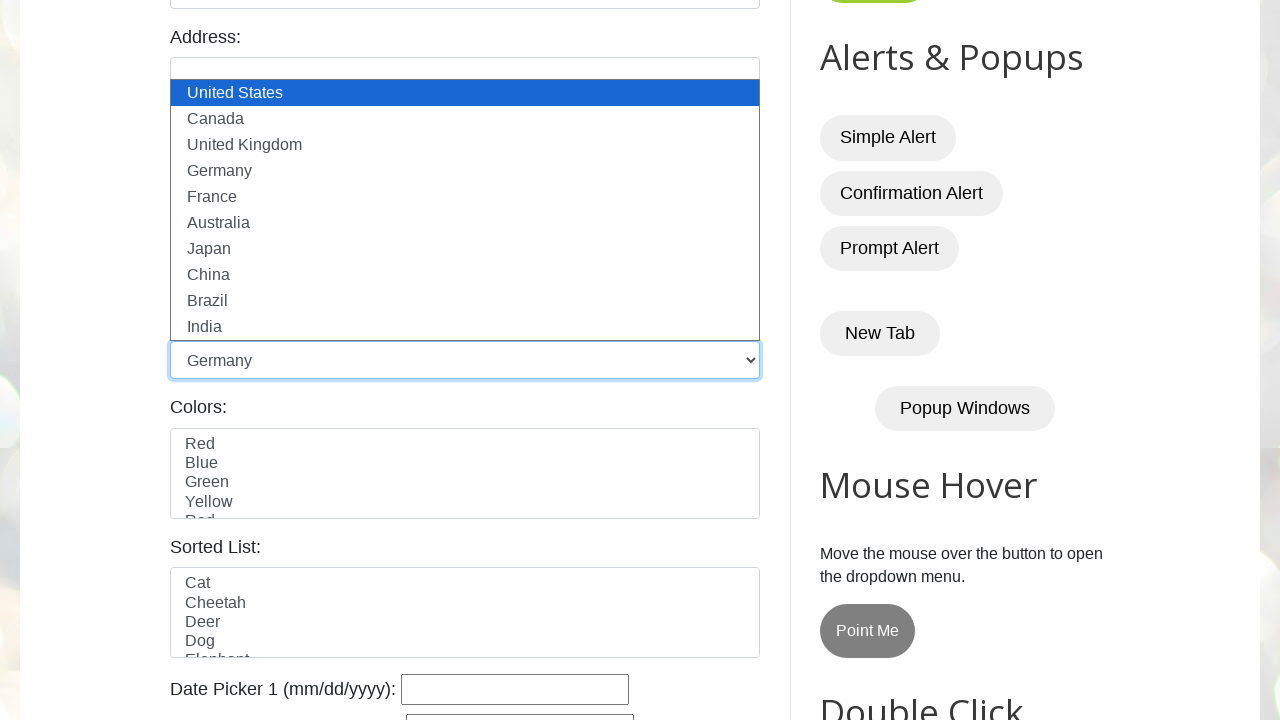